Opens a new tab, navigates to a different URL in the new tab, and switches between the original and new tab

Starting URL: https://rahulshettyacademy.com/angularpractice/

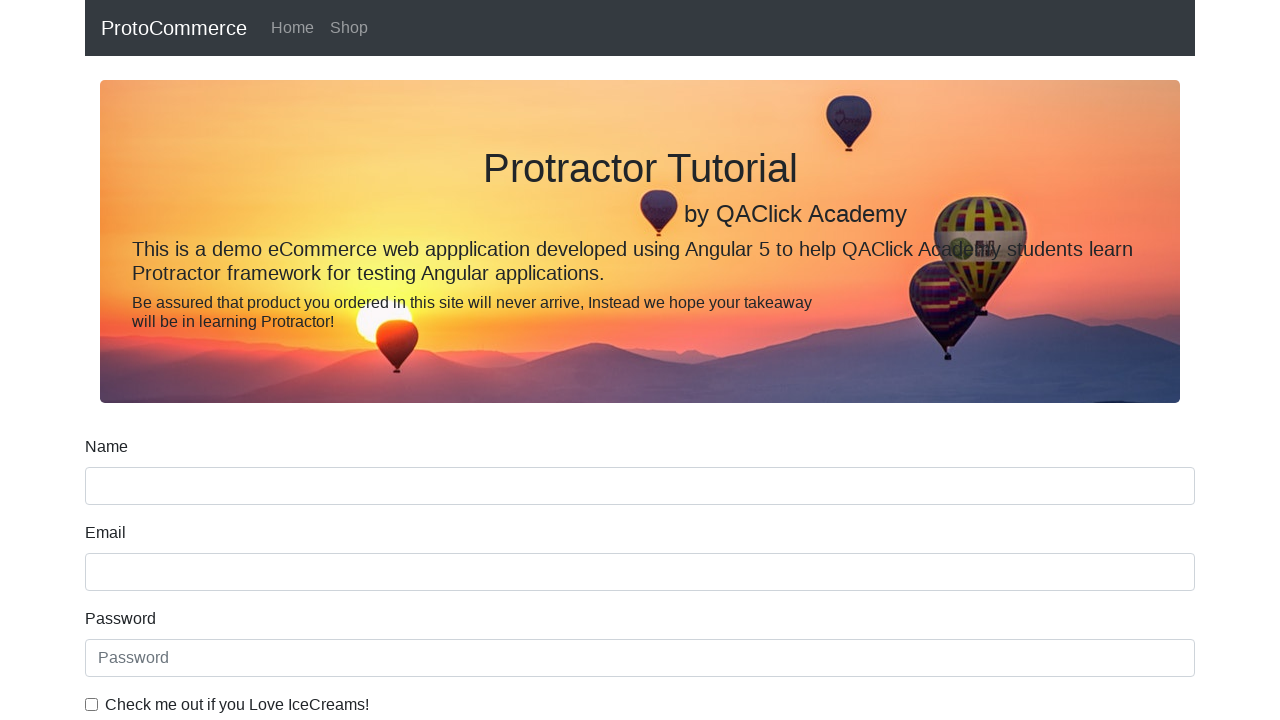

Opened a new tab
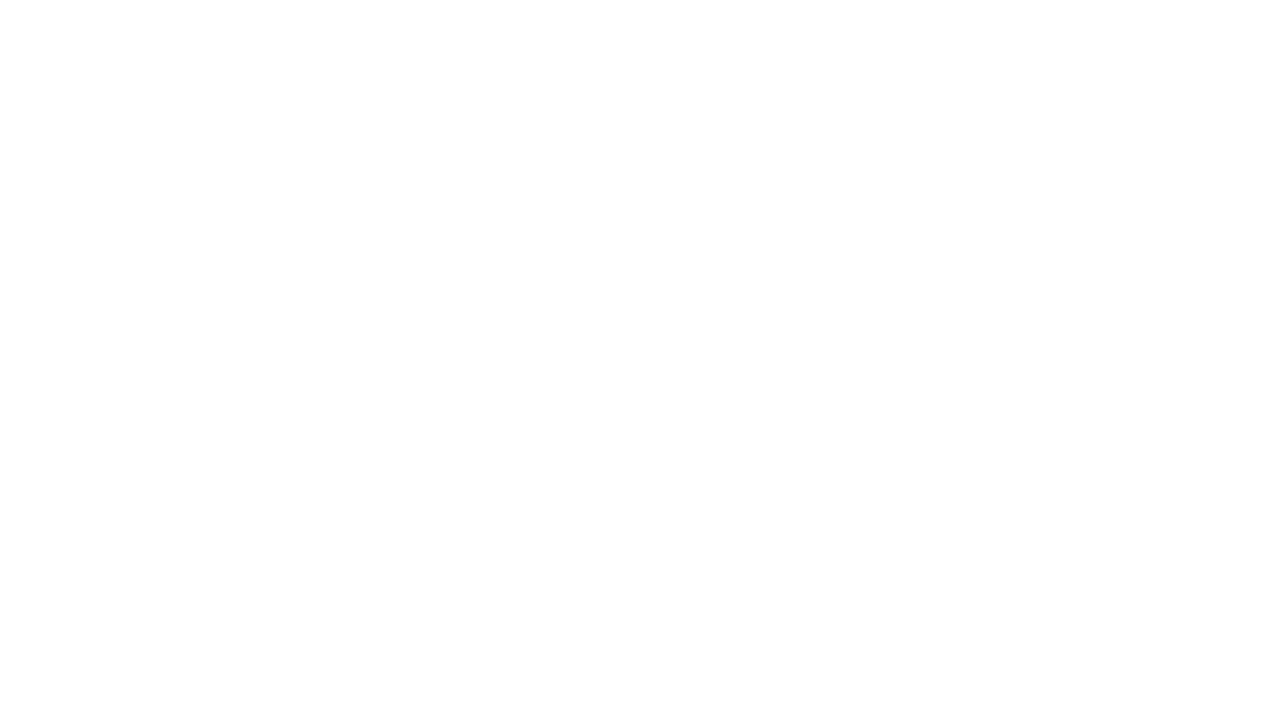

Navigated new tab to https://rahulshettyacademy.com/
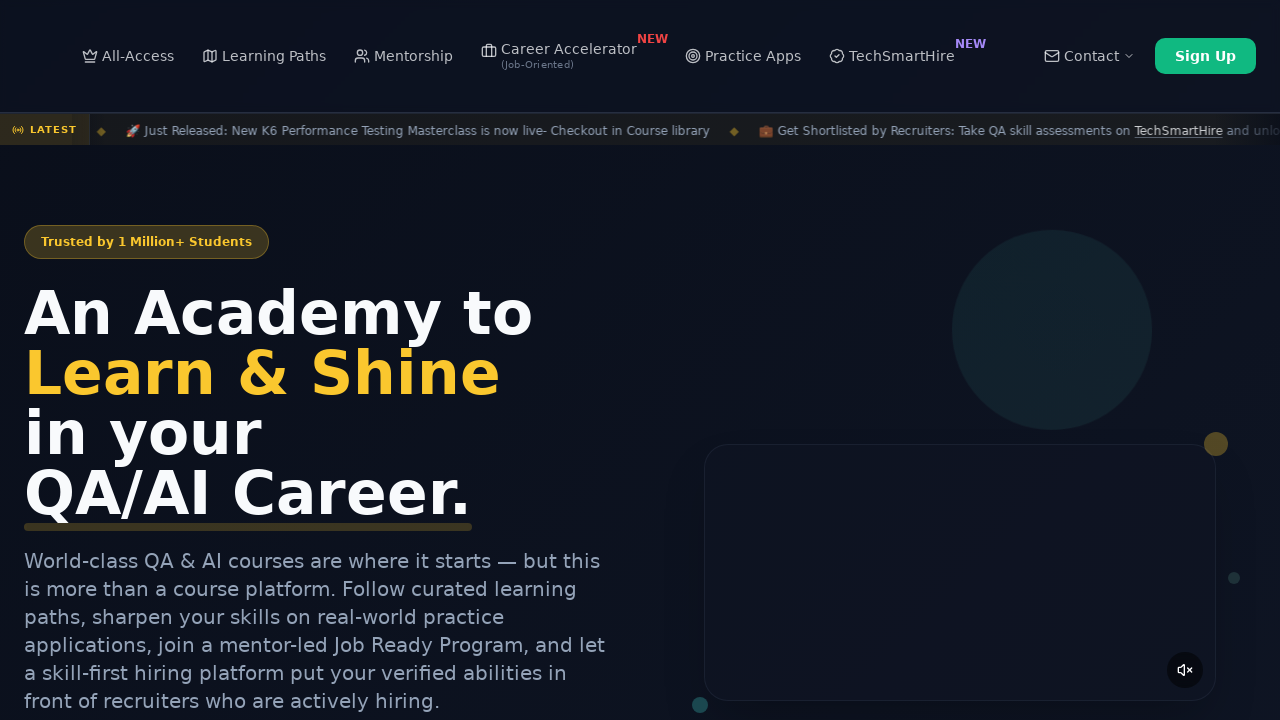

Switched back to original tab
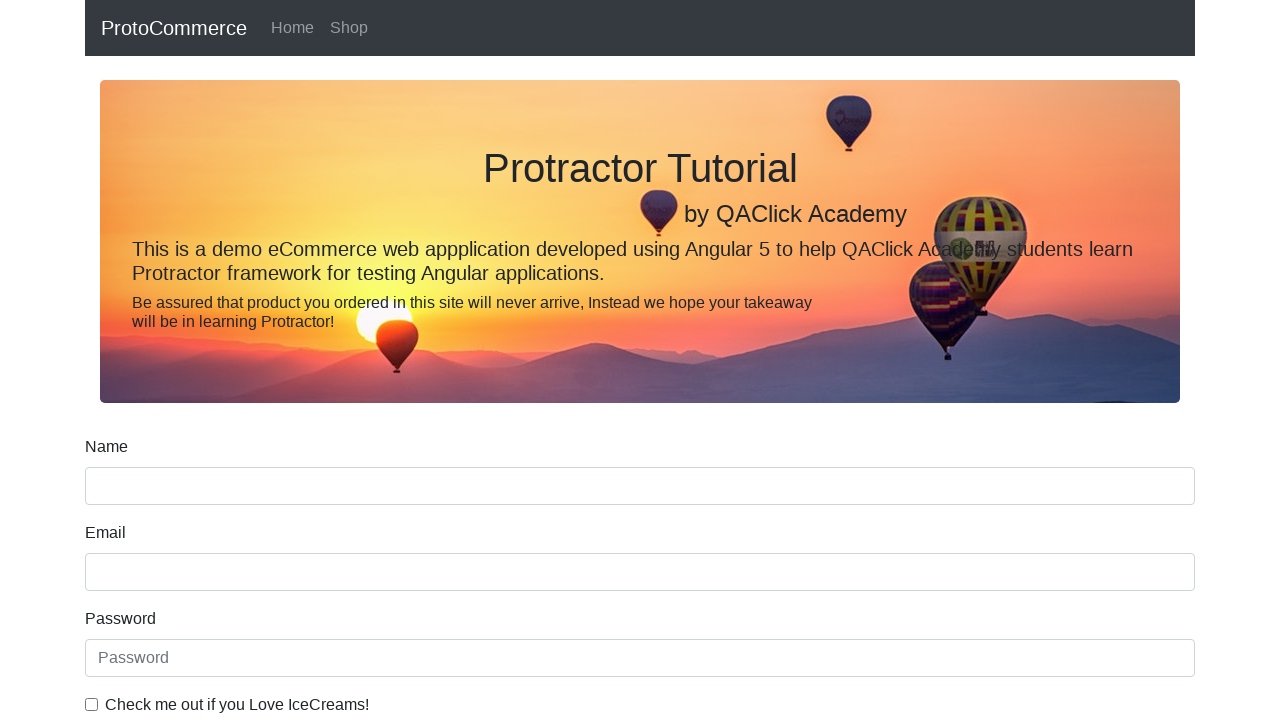

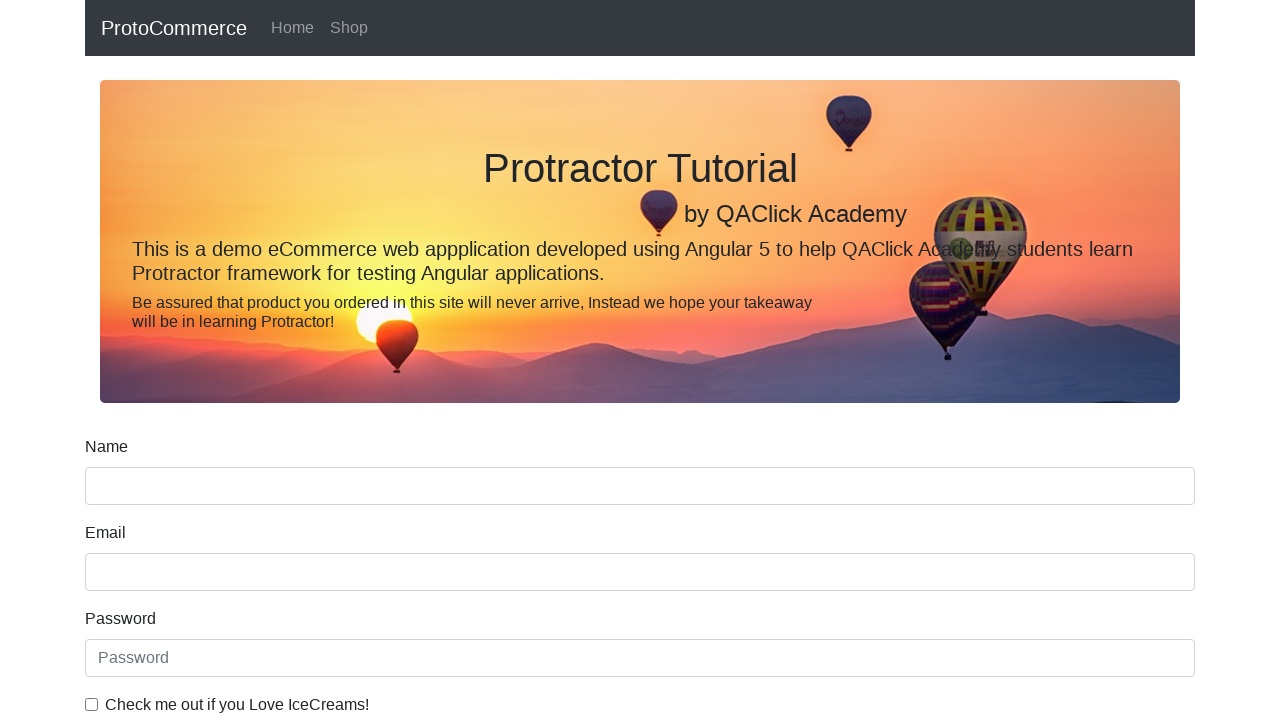